Clicks the Middle button on the buttons demo page

Starting URL: https://formy-project.herokuapp.com/buttons#

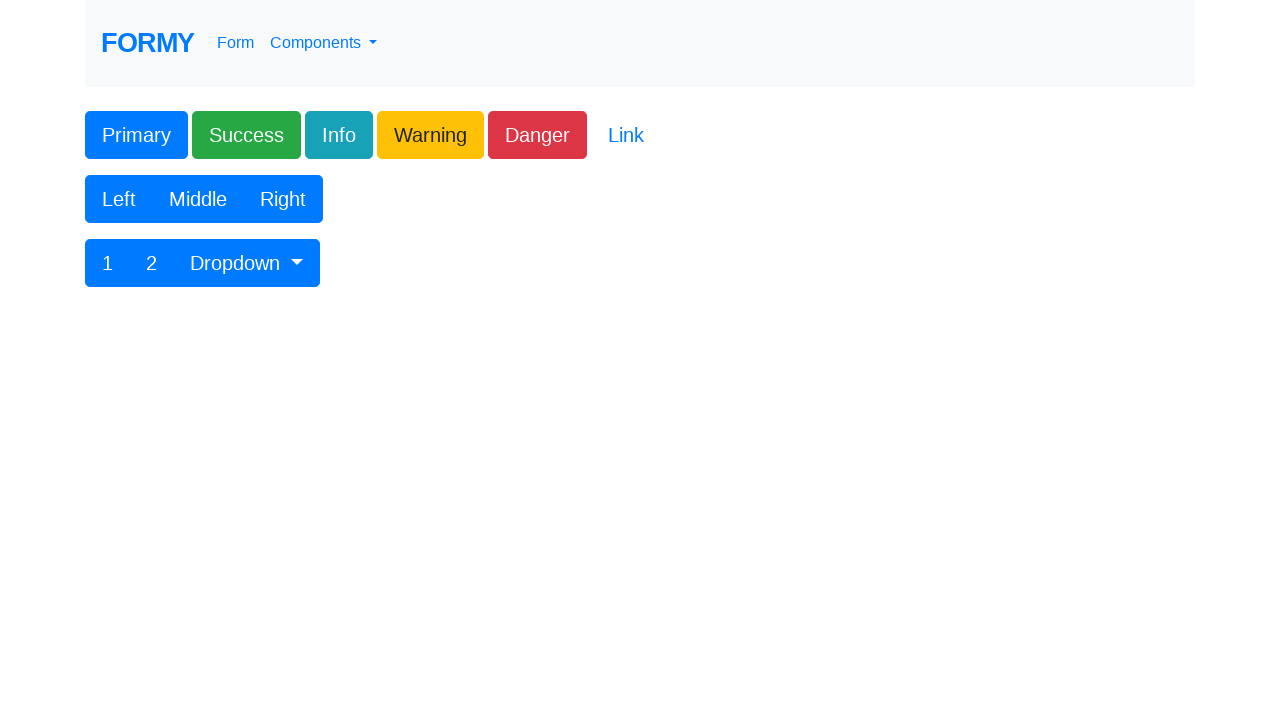

Clicked the Middle button on the buttons demo page at (198, 199) on button:has-text('Middle')
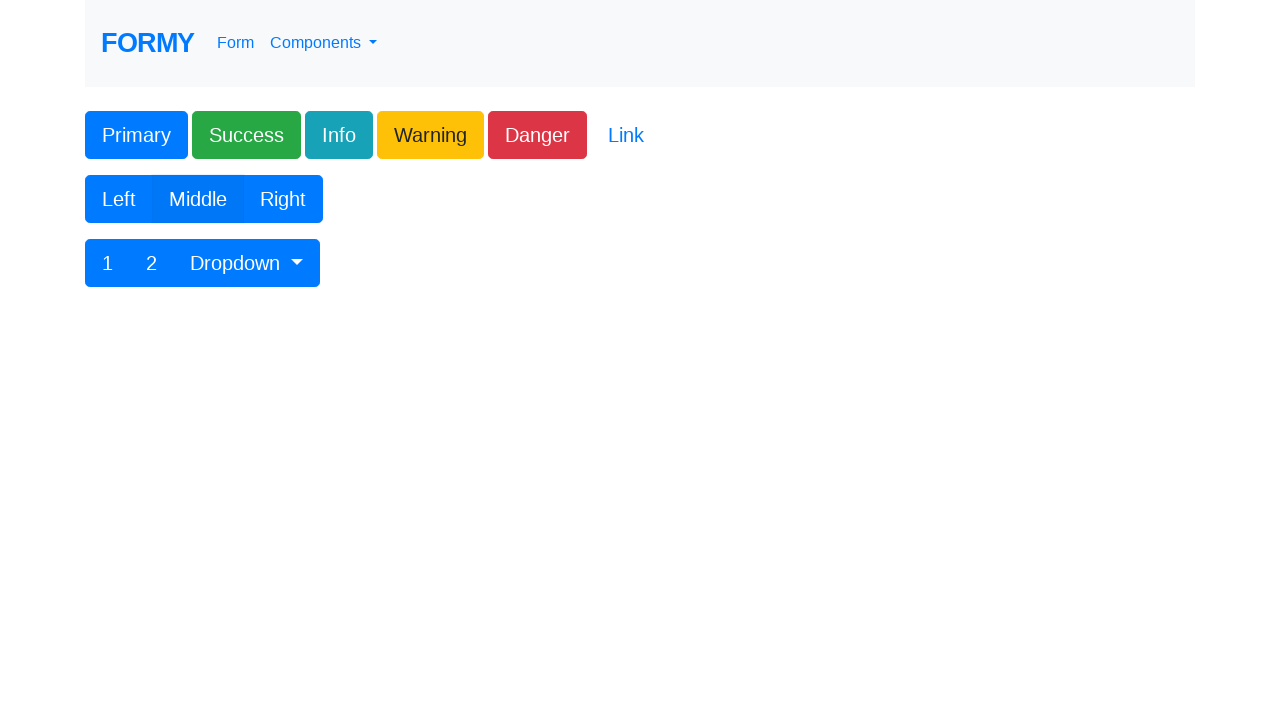

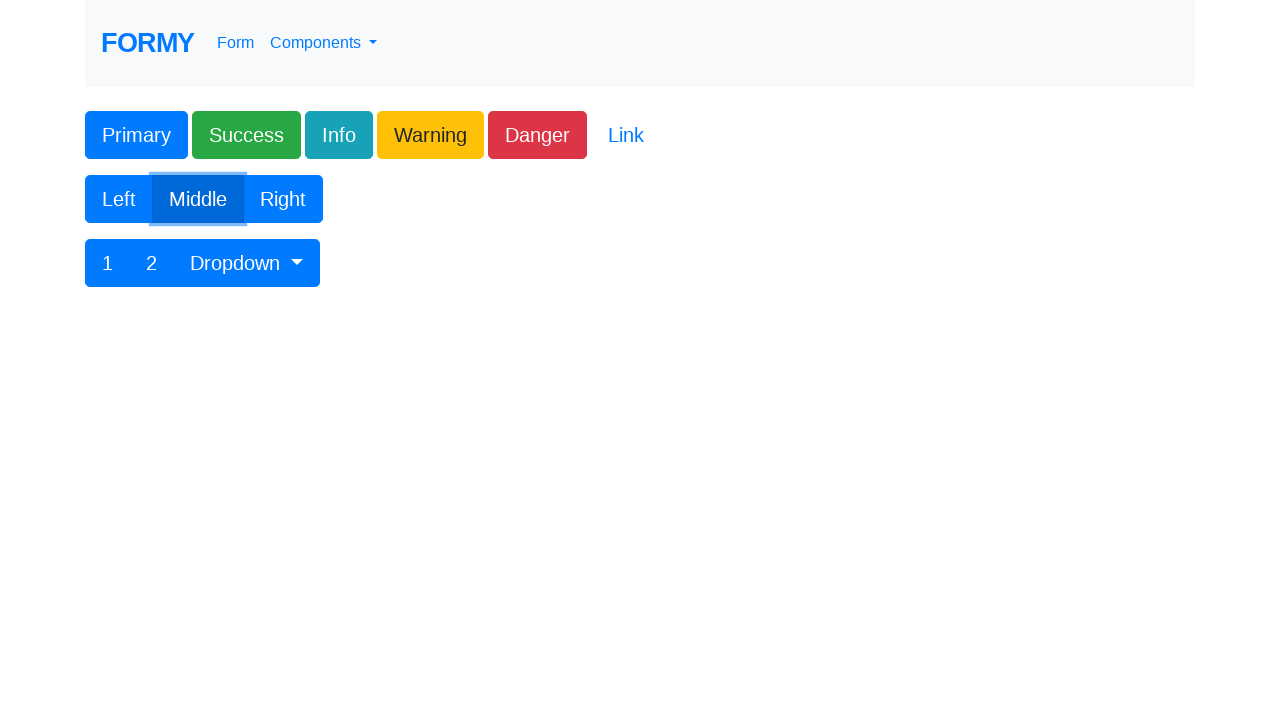